Tests the search functionality on Python.org by entering a version number query and submitting the search form

Starting URL: https://www.python.org

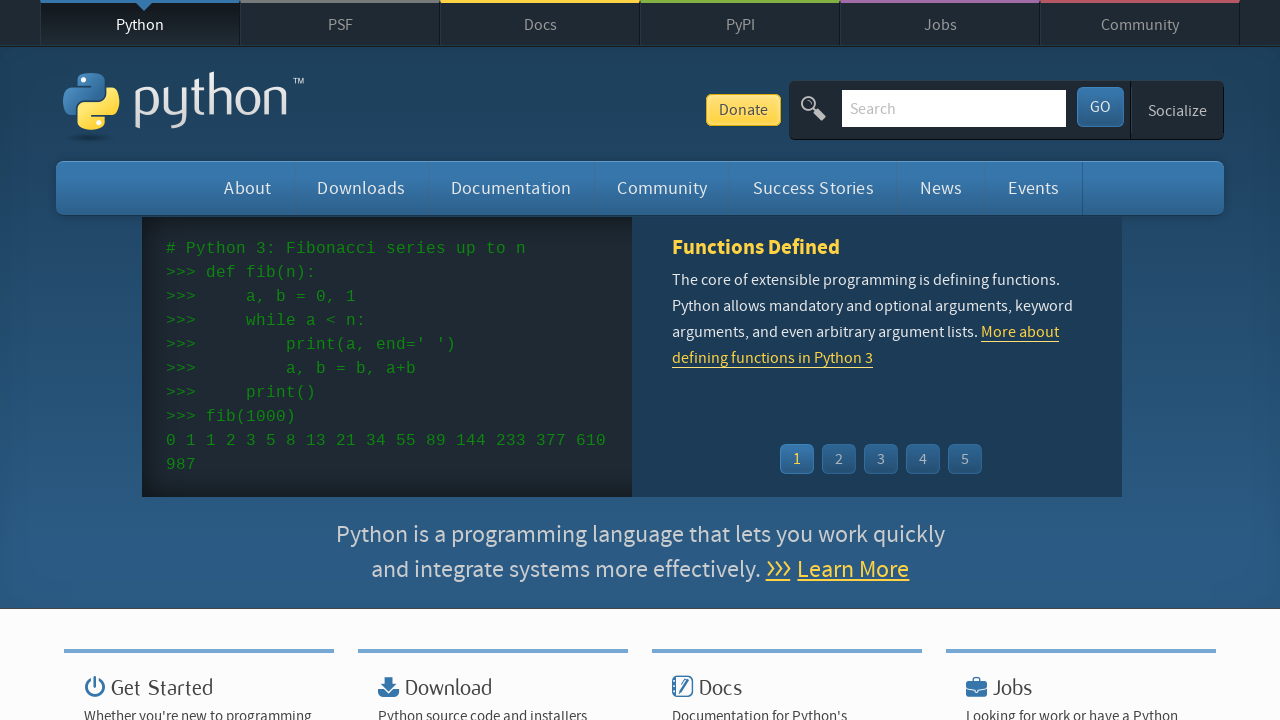

Filled search field with version number '3.10' on #id-search-field
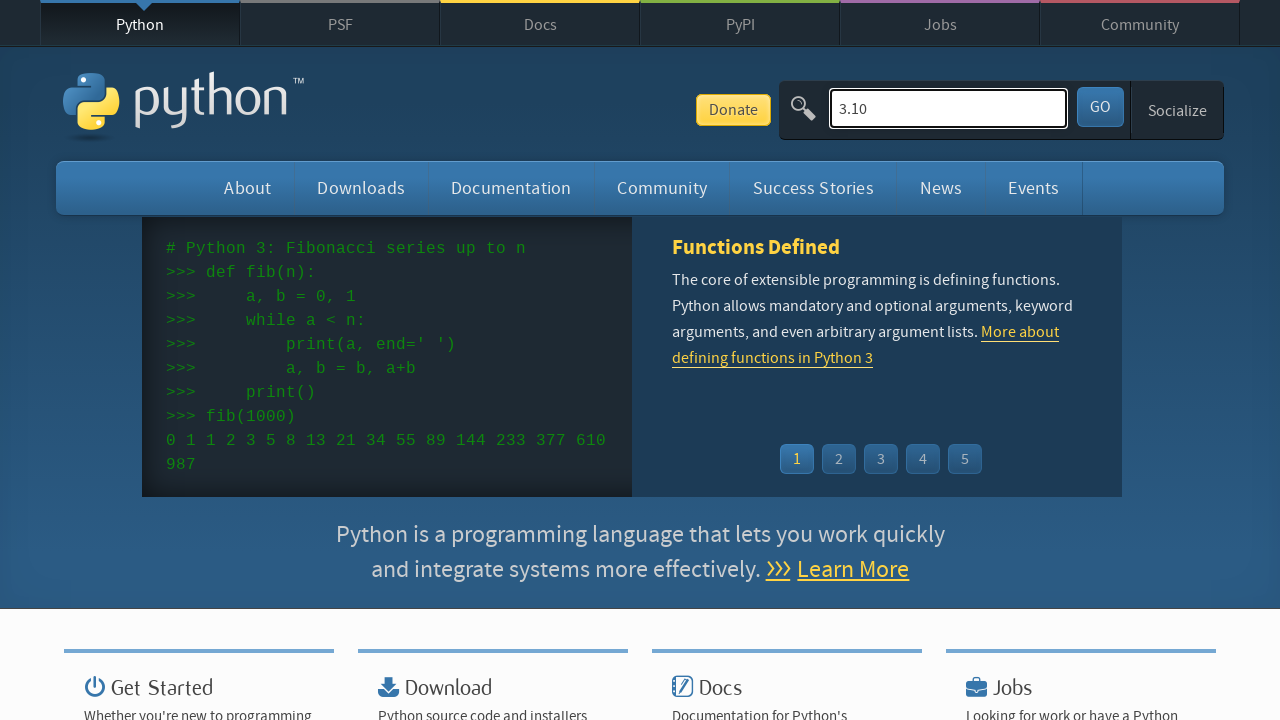

Clicked submit button to search for Python version 3.10 at (1100, 107) on #submit
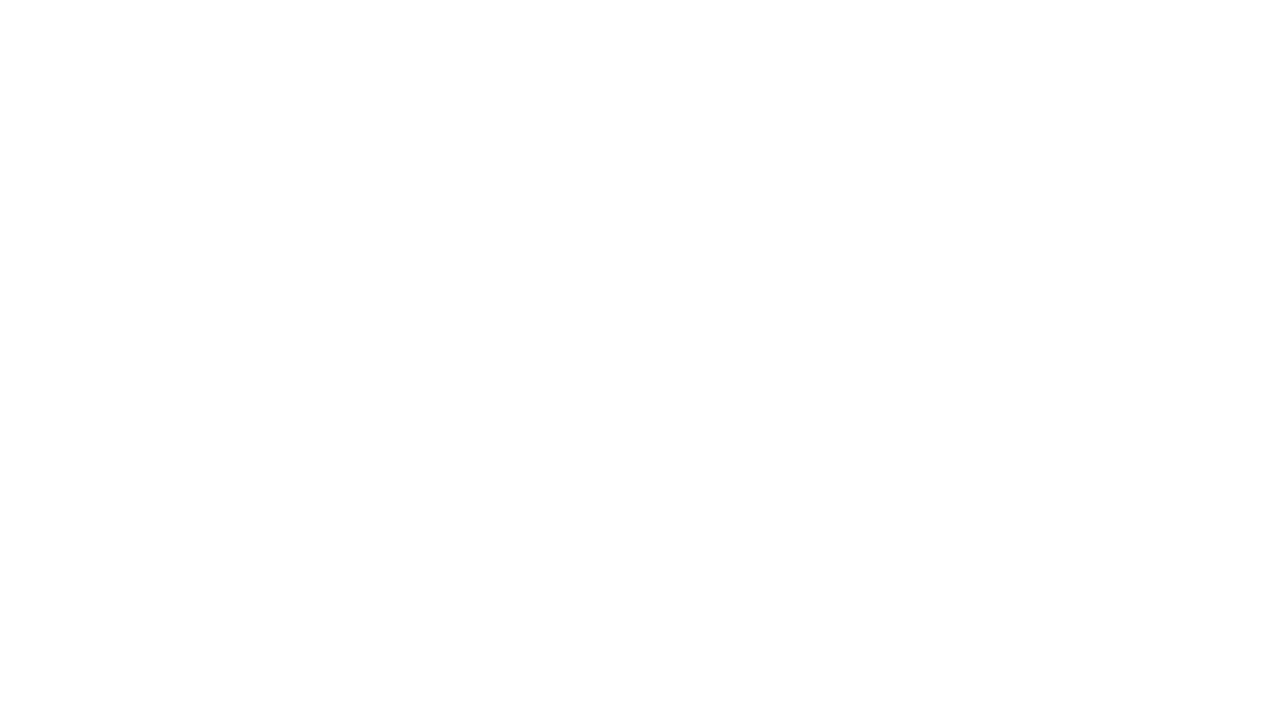

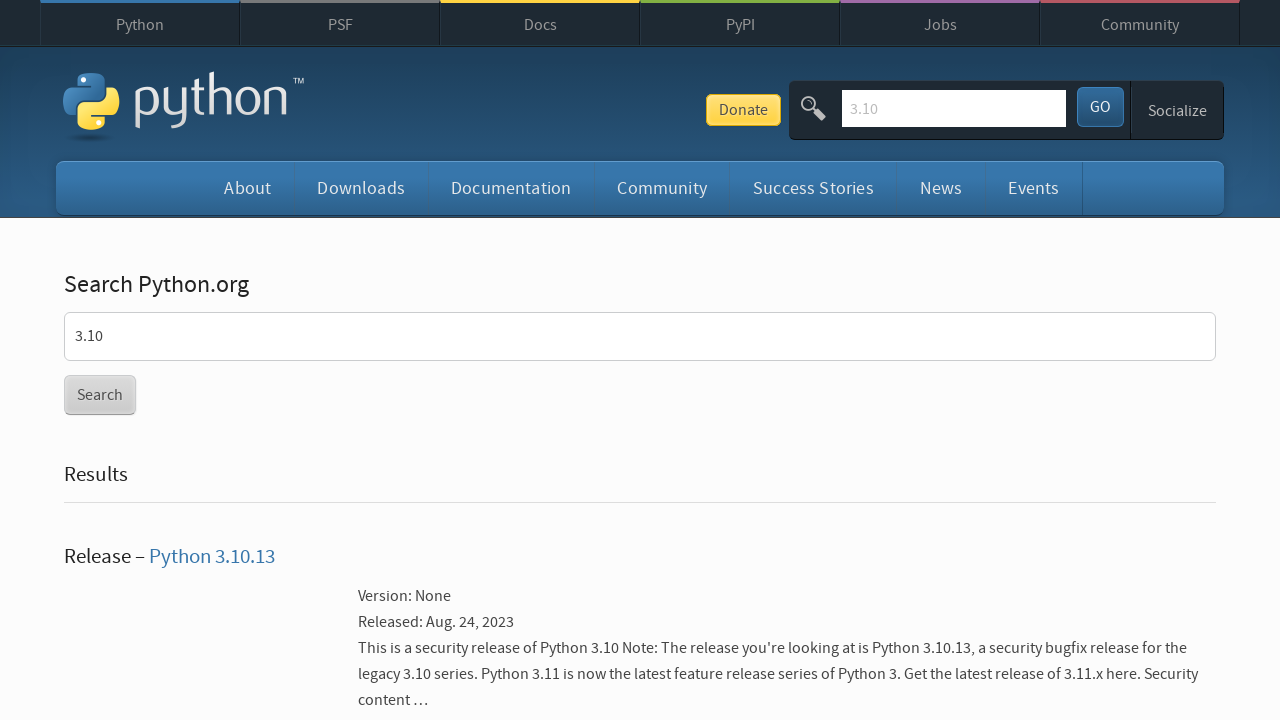